Finds newsletter subscription checkbox by role, verifies it's unchecked, then checks it

Starting URL: https://osstep.github.io/locator_getbyrole

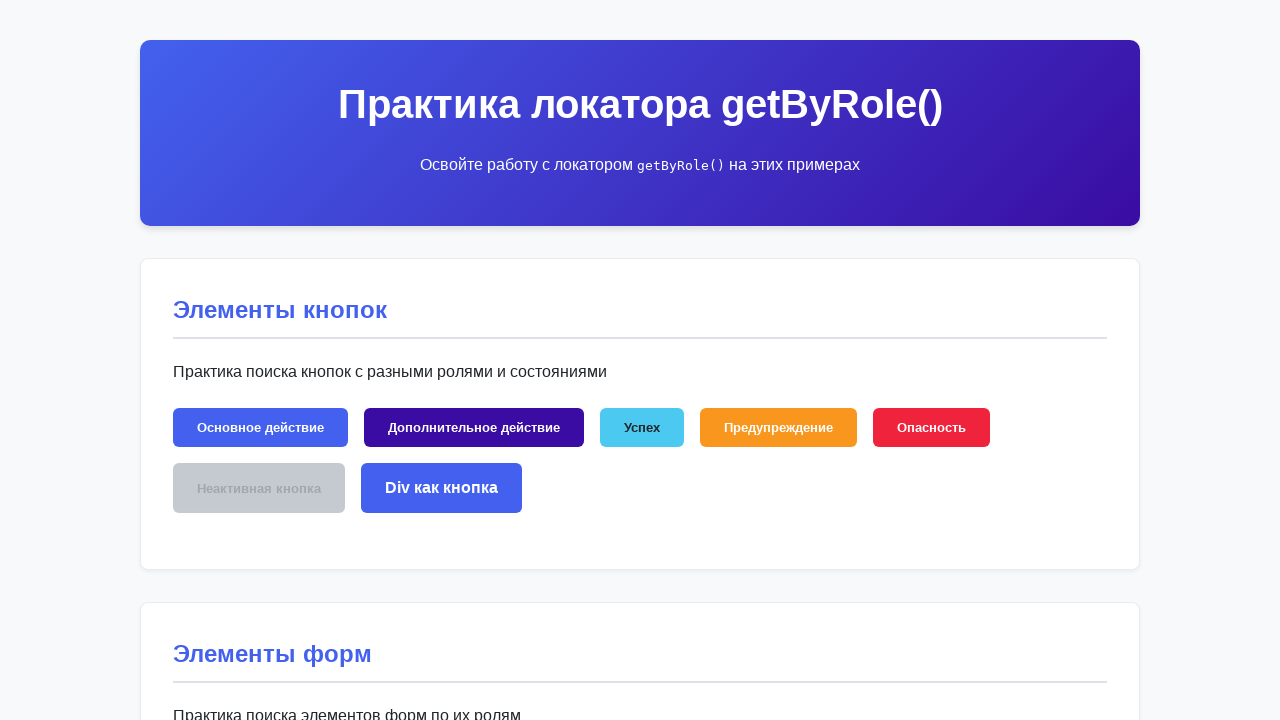

Navigated to https://osstep.github.io/locator_getbyrole
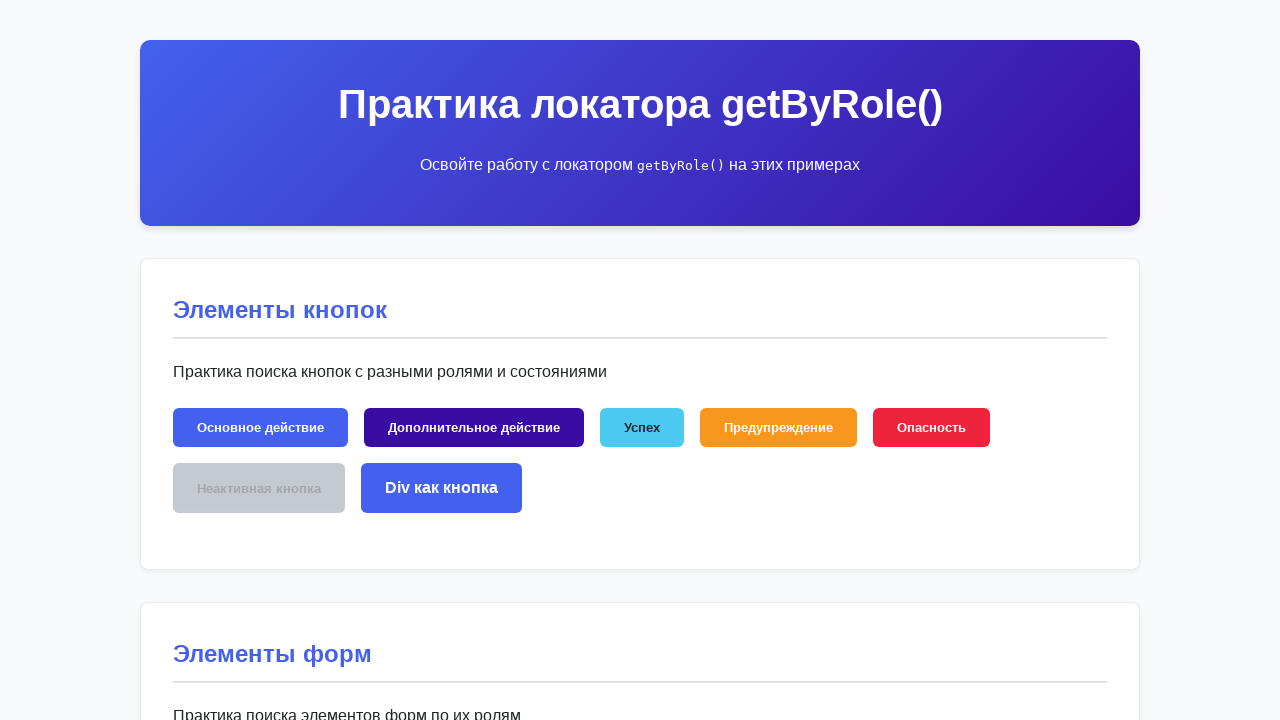

Located newsletter subscription checkbox by role 'checkbox' with name 'Подписаться на рассылку'
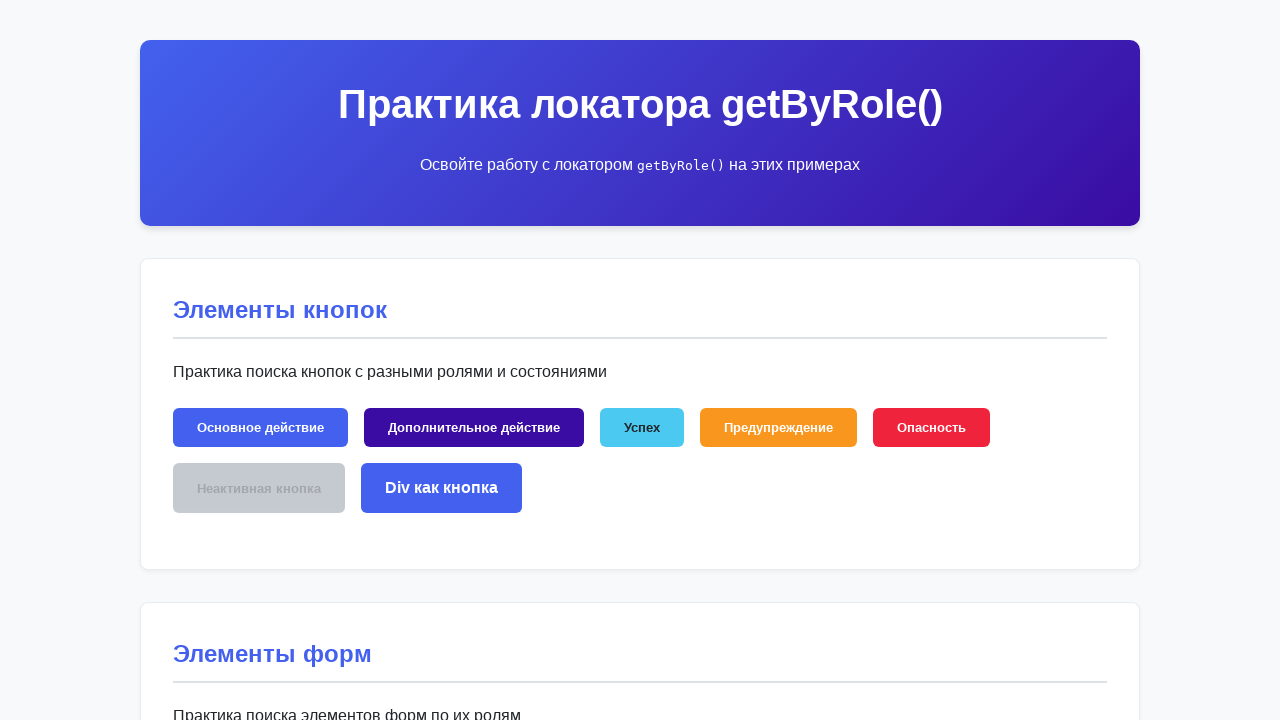

Verified newsletter checkbox is visible
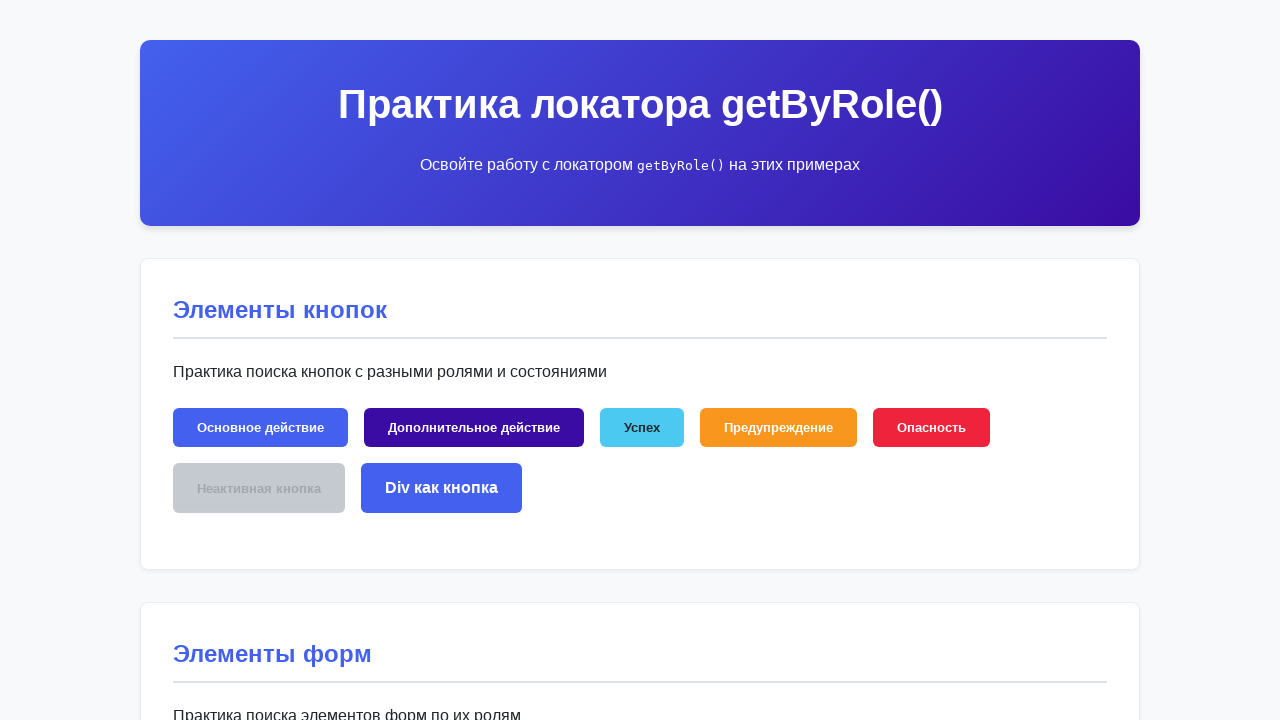

Checked the newsletter subscription checkbox at (552, 360) on internal:role=checkbox[name="Подписаться на рассылку"i]
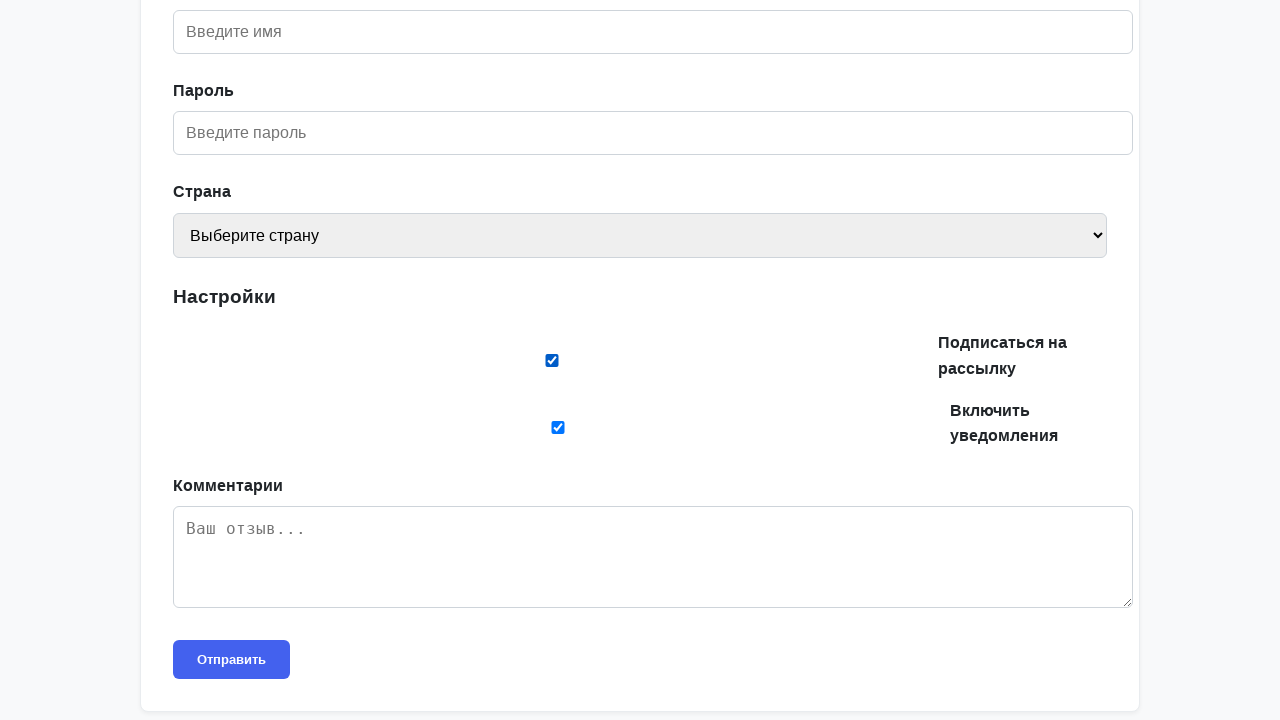

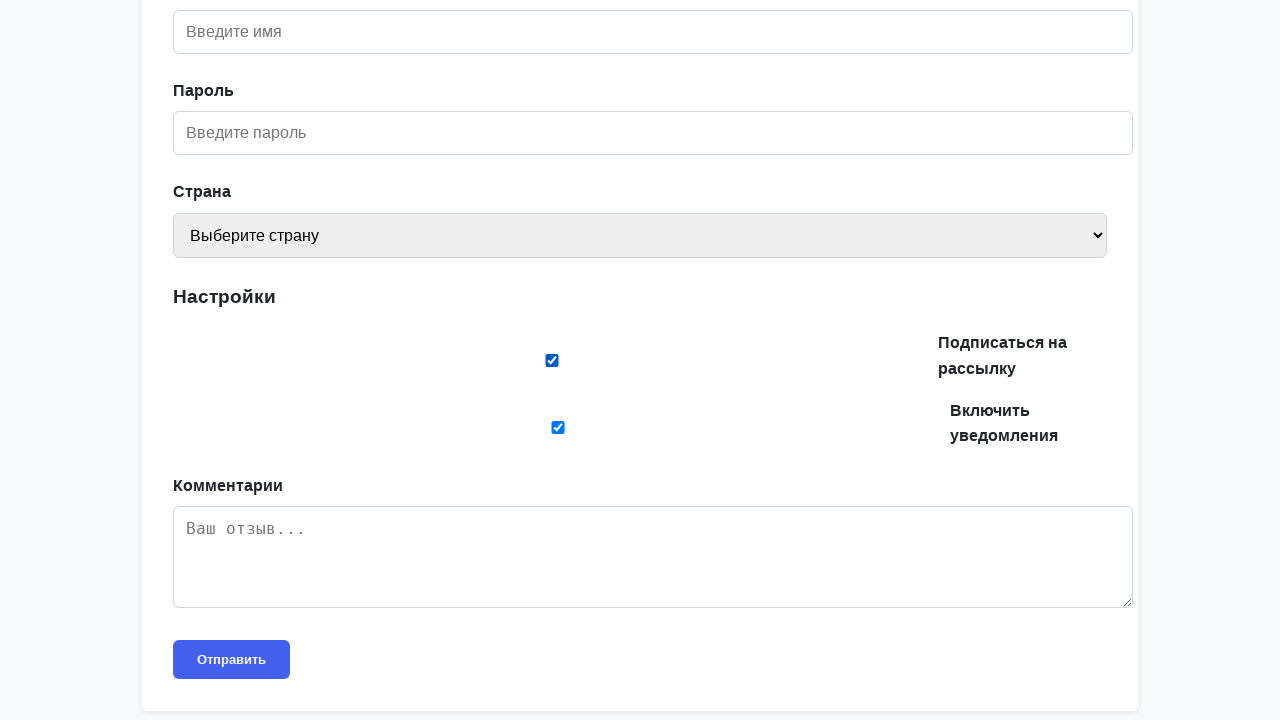